Tests BMI calculator with Male, age 23, height 190cm, weight 100kg, expecting BMI of 27.7

Starting URL: https://practice.expandtesting.com/bmi

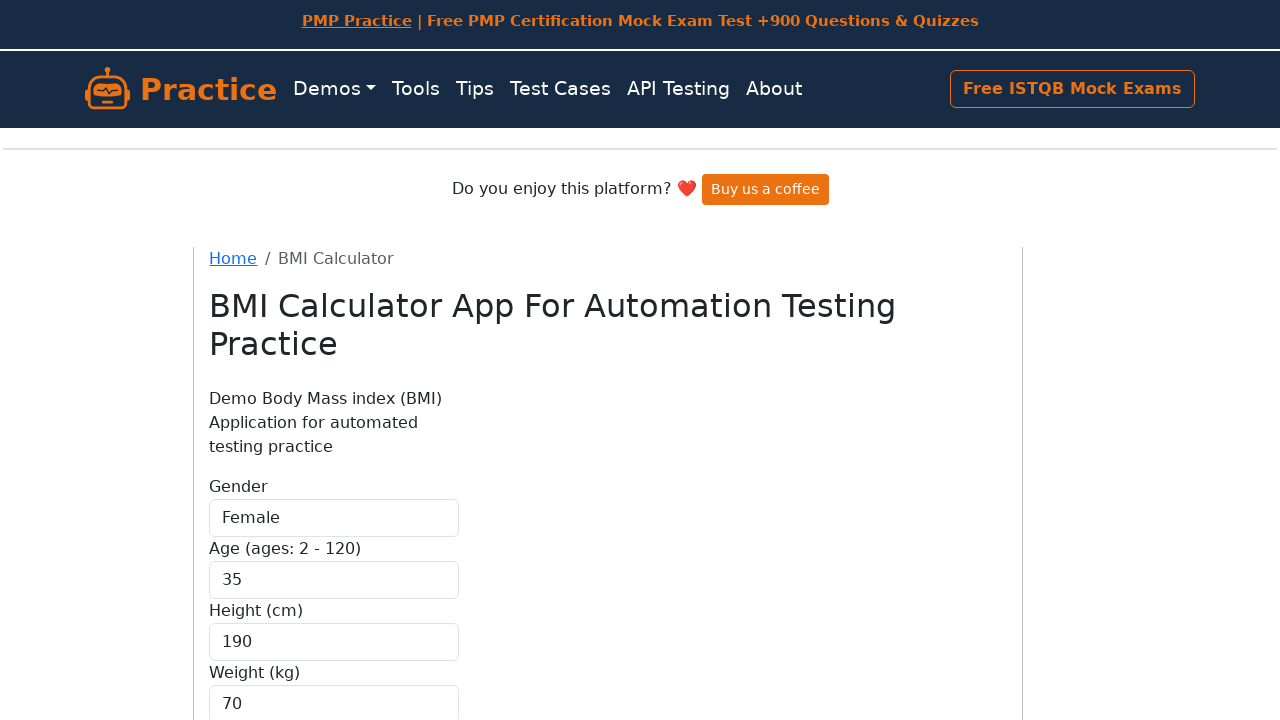

Selected 'Male' for gender on internal:label="Gender"i
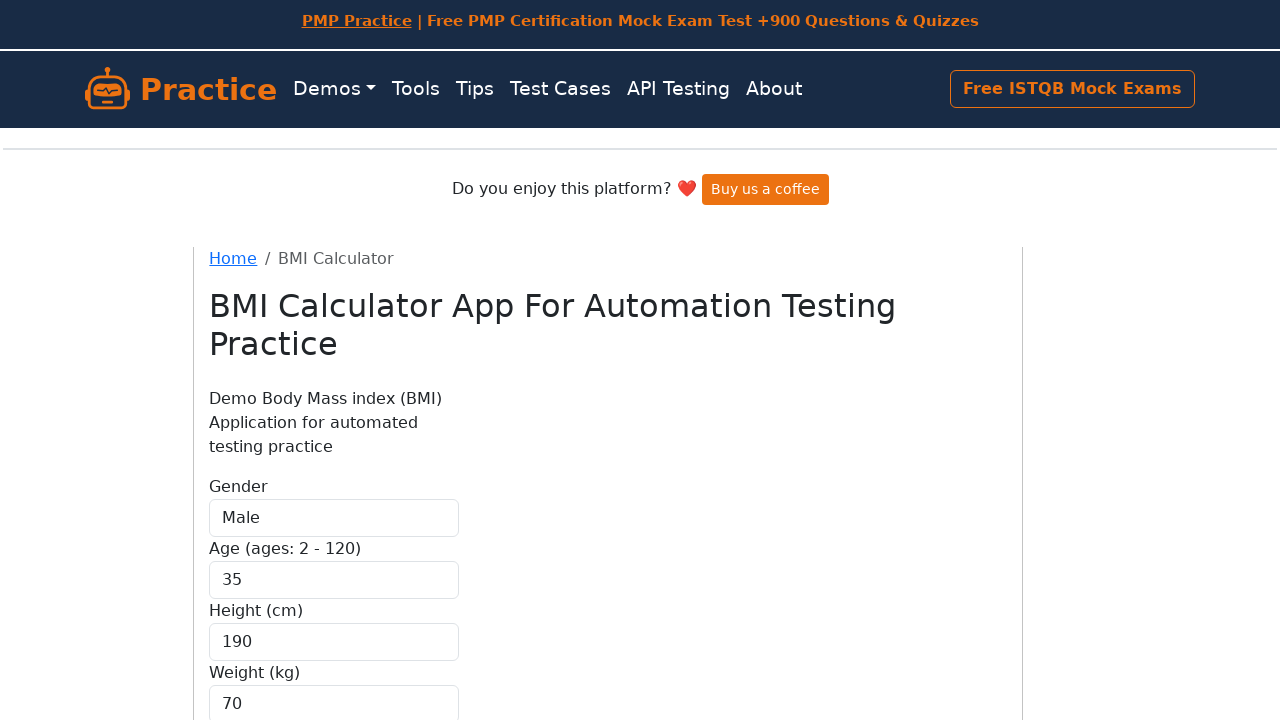

Filled age field with '23' on internal:attr=[placeholder="35"i]
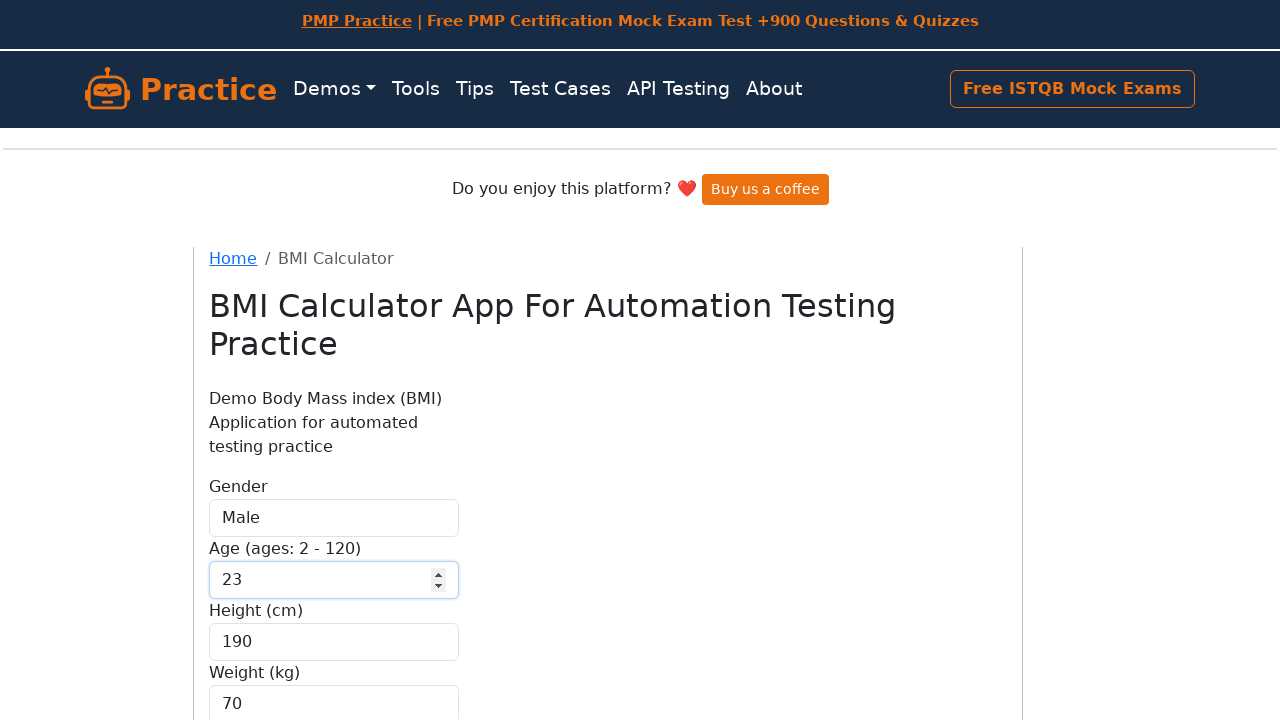

Filled height field with '190' cm on internal:attr=[placeholder="190"i]
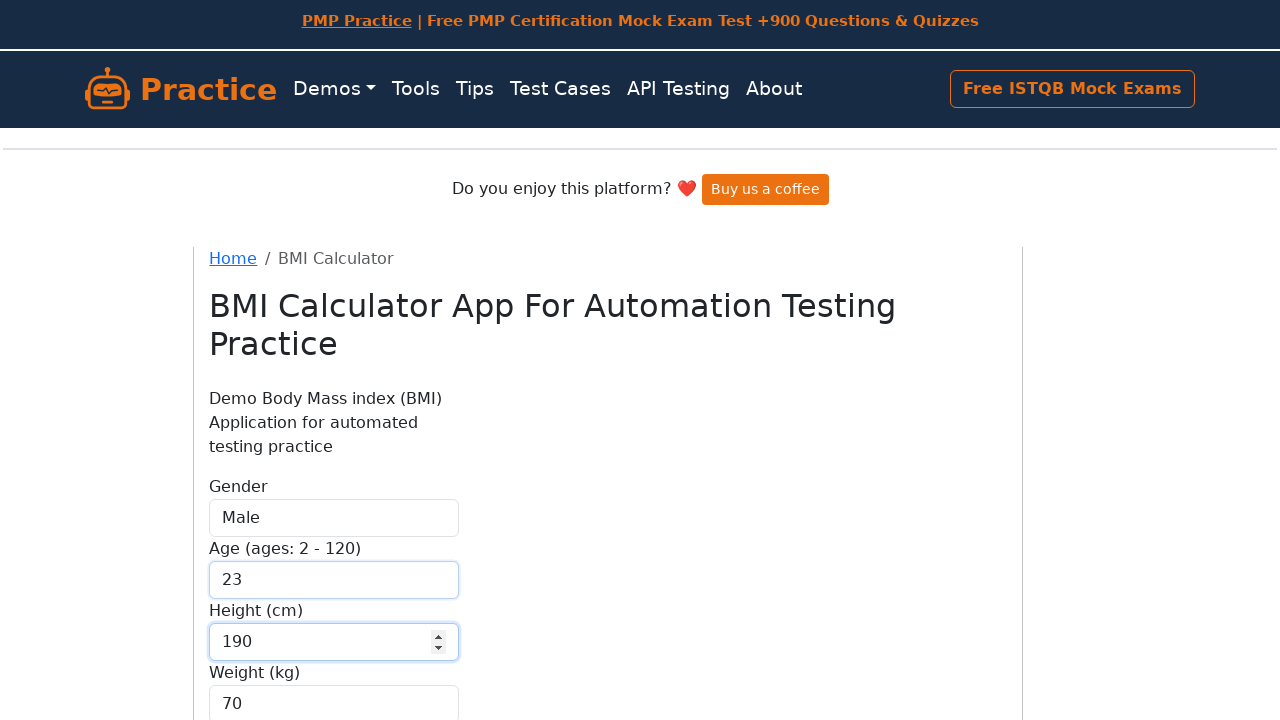

Filled weight field with '100' kg on internal:attr=[placeholder="70"i]
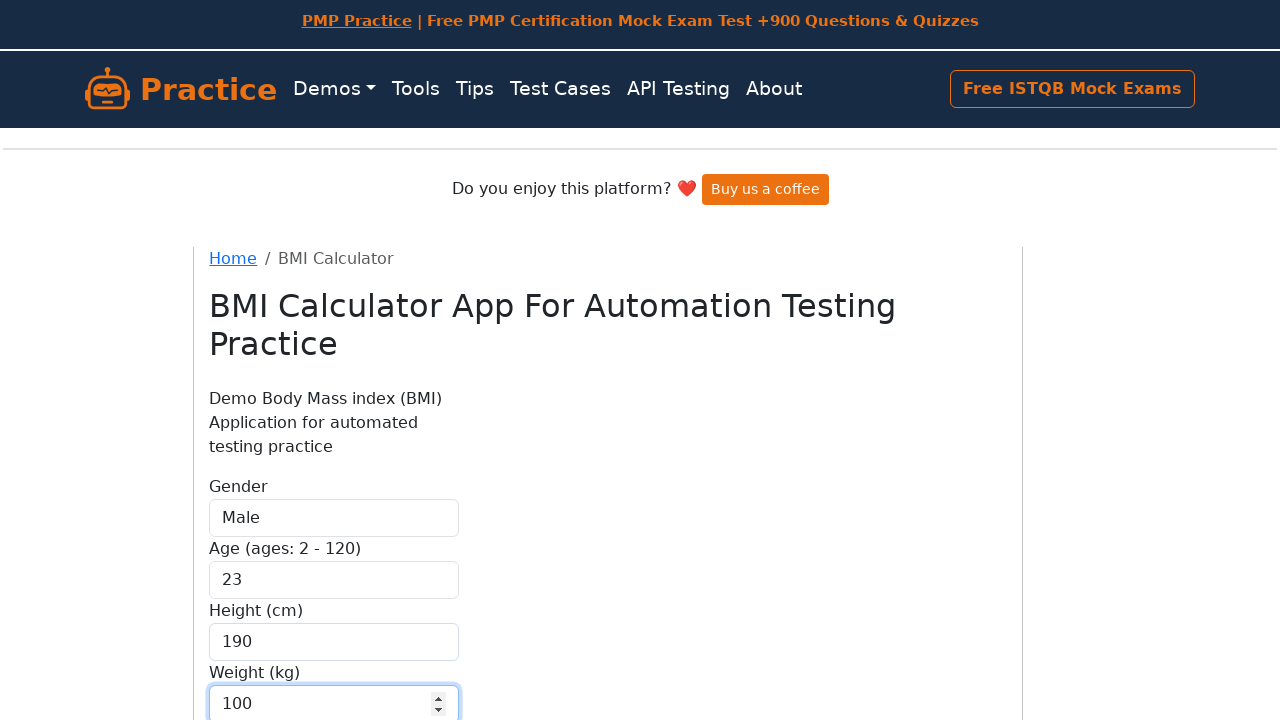

Clicked Calculate button to compute BMI at (259, 581) on internal:role=button[name="Calculate"i]
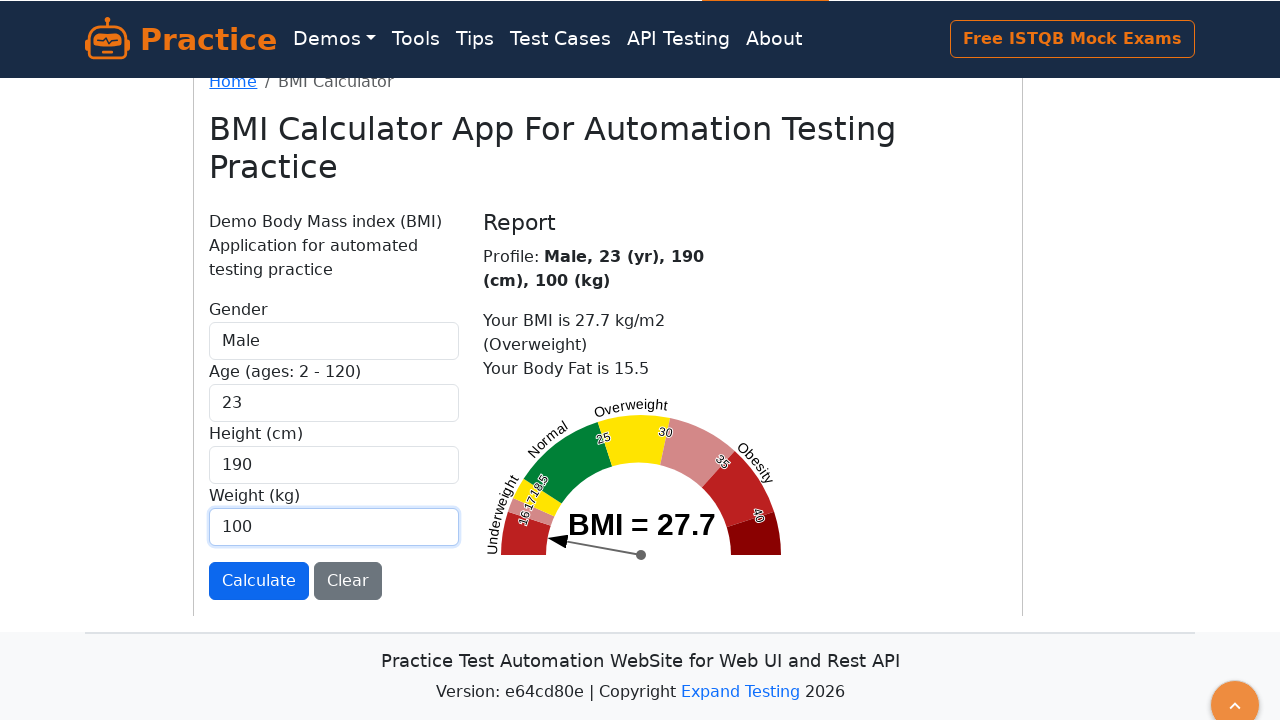

Clicked on BMI result 'BMI = 27.7' at (642, 524) on internal:text="BMI = 27.7"i
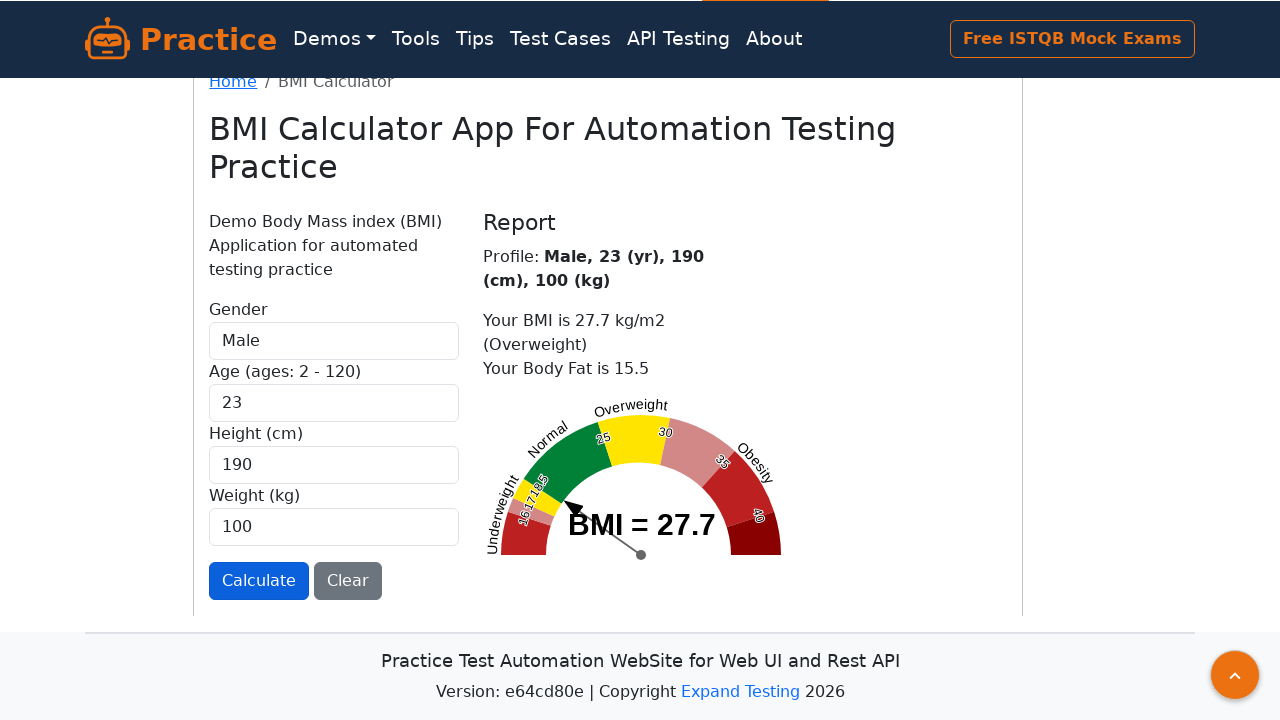

Clicked on BMI interpretation 'Your BMI is 27.7' at (574, 320) on internal:text="Your BMI is 27.7"i
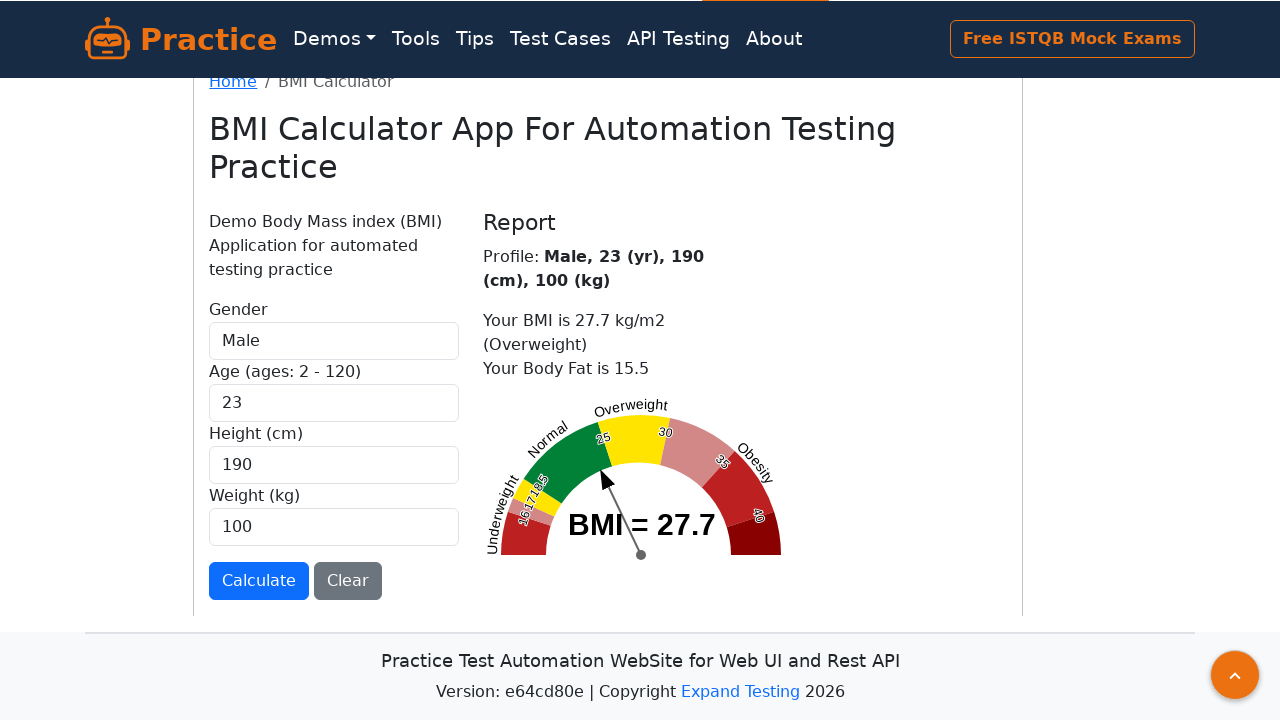

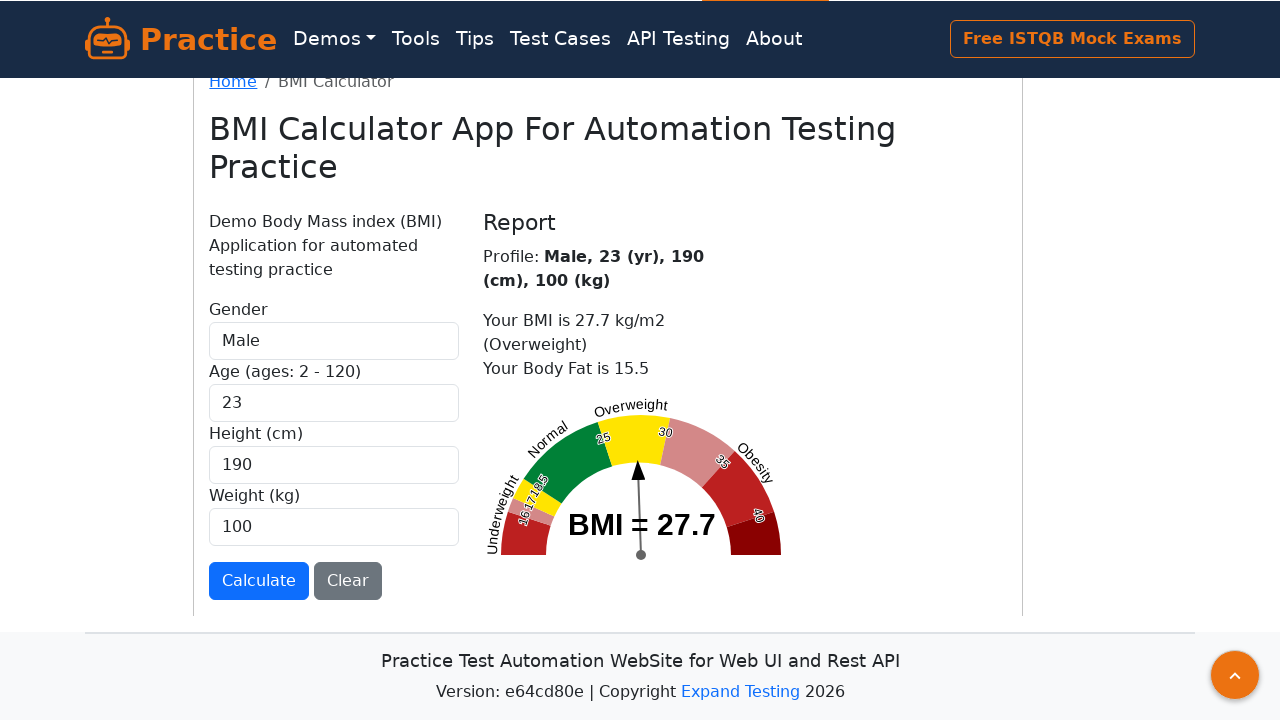